Tests prompt alert functionality by clicking the prompt button, entering text, and accepting the alert

Starting URL: https://demoqa.com/alerts

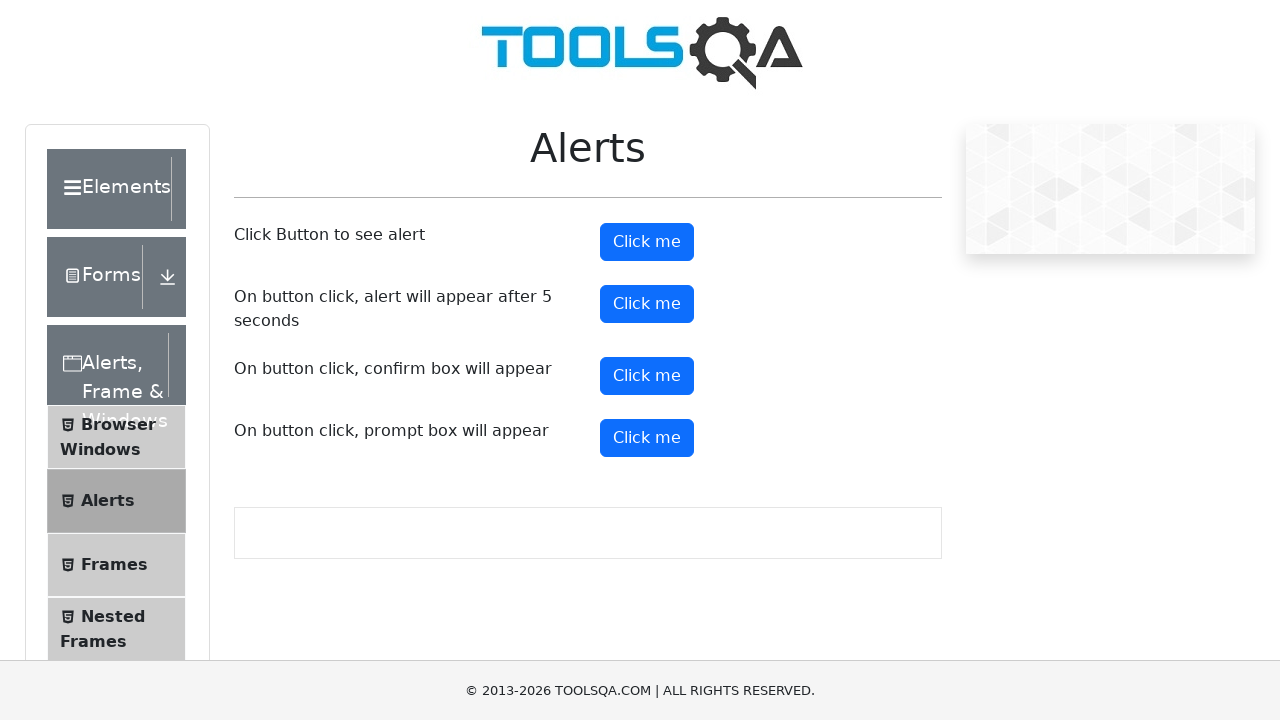

Clicked prompt button to trigger alert at (647, 438) on #promtButton
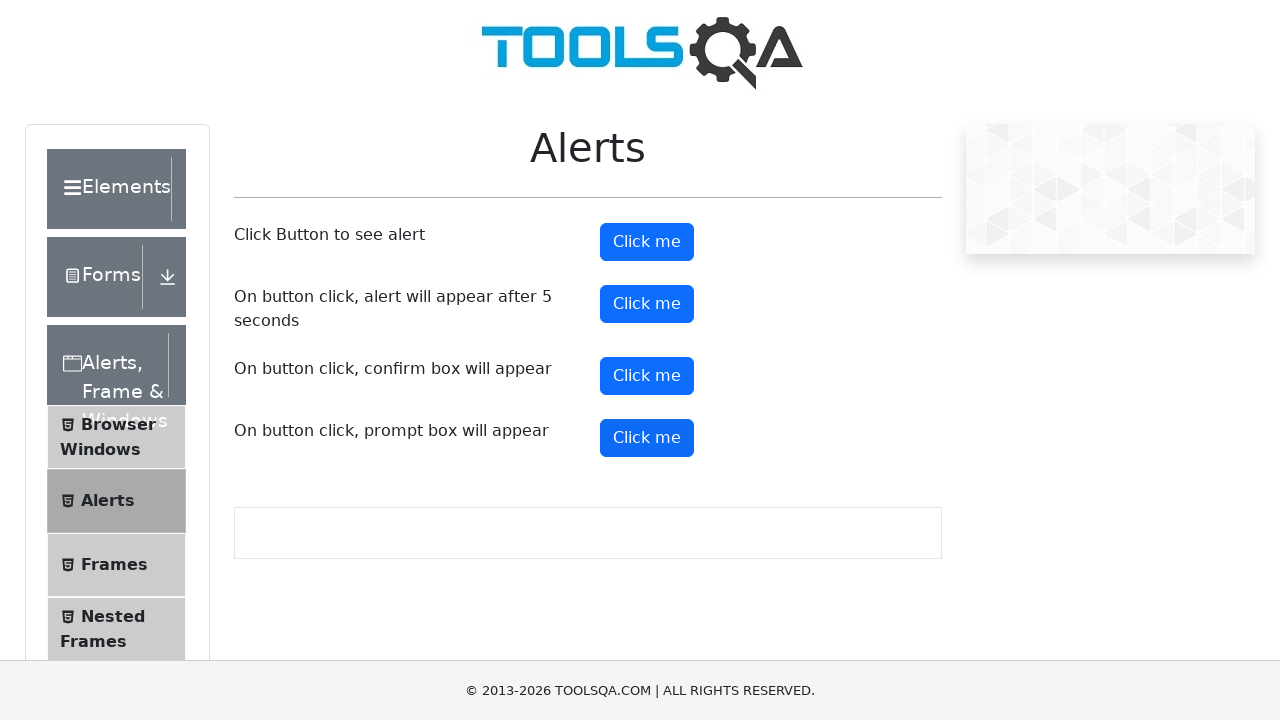

Set up dialog handler to accept prompt with text 'Welcome to selenium'
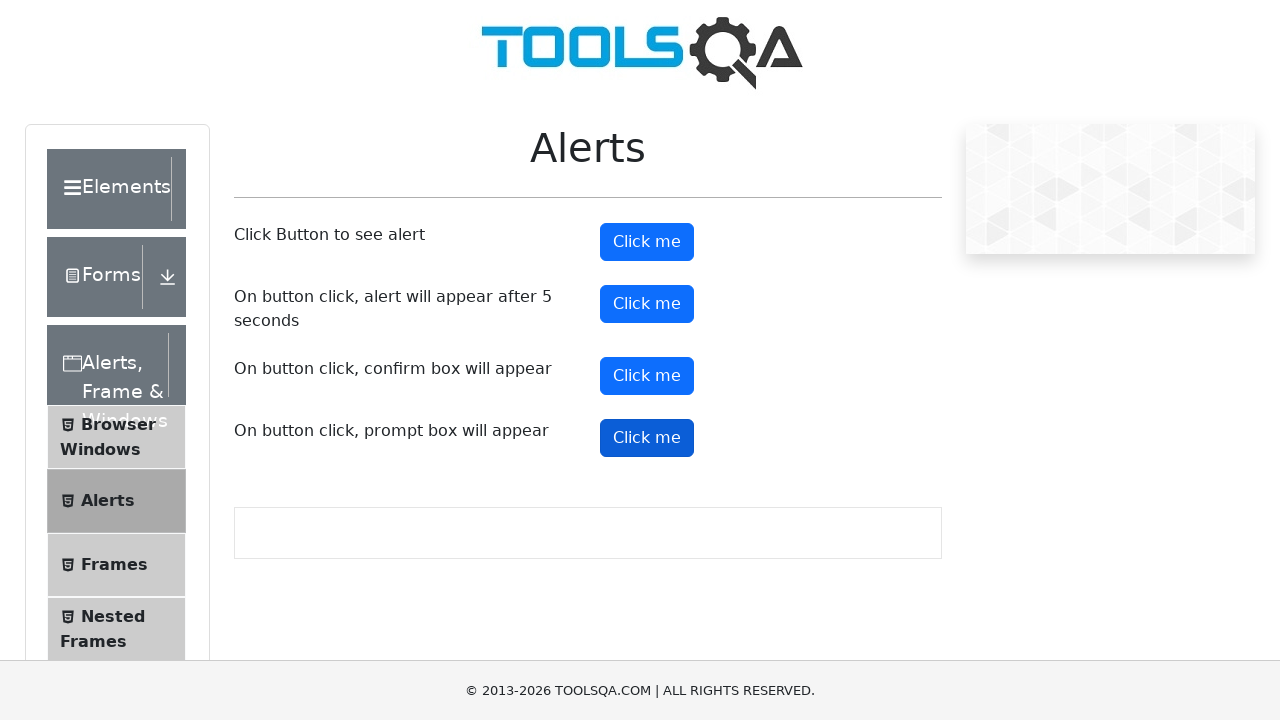

Clicked prompt button and accepted dialog with text input at (647, 438) on #promtButton
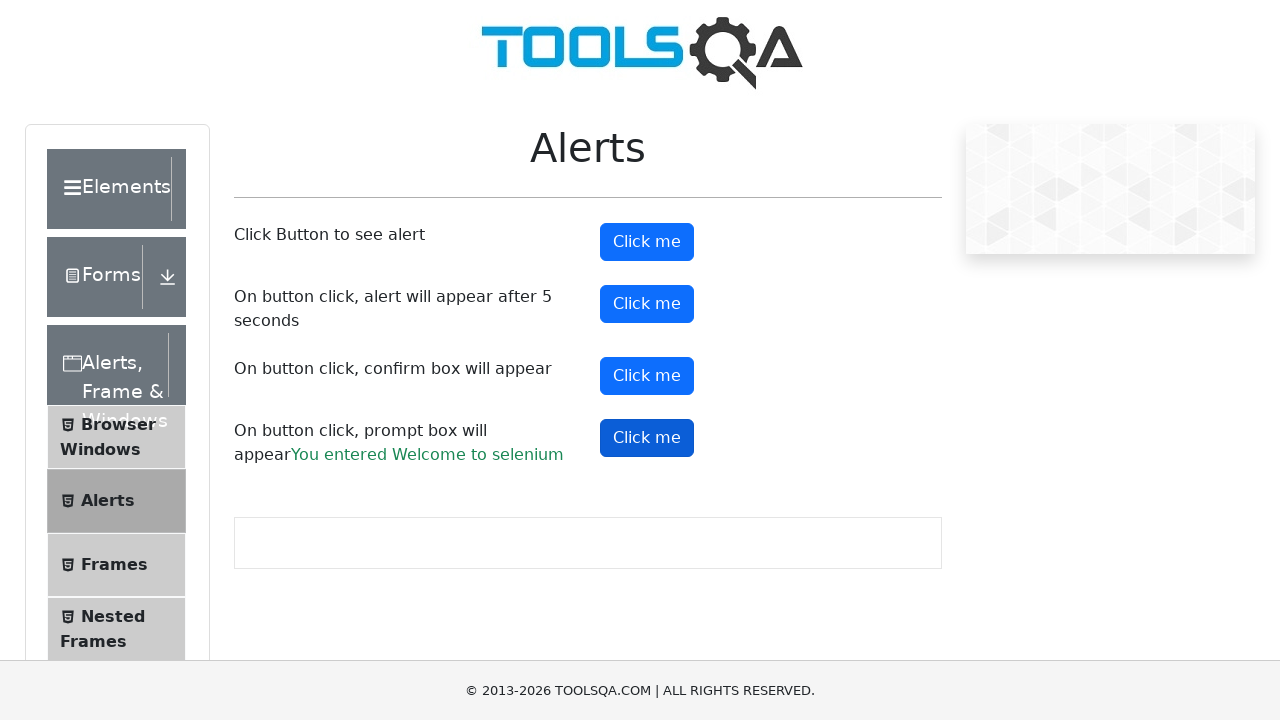

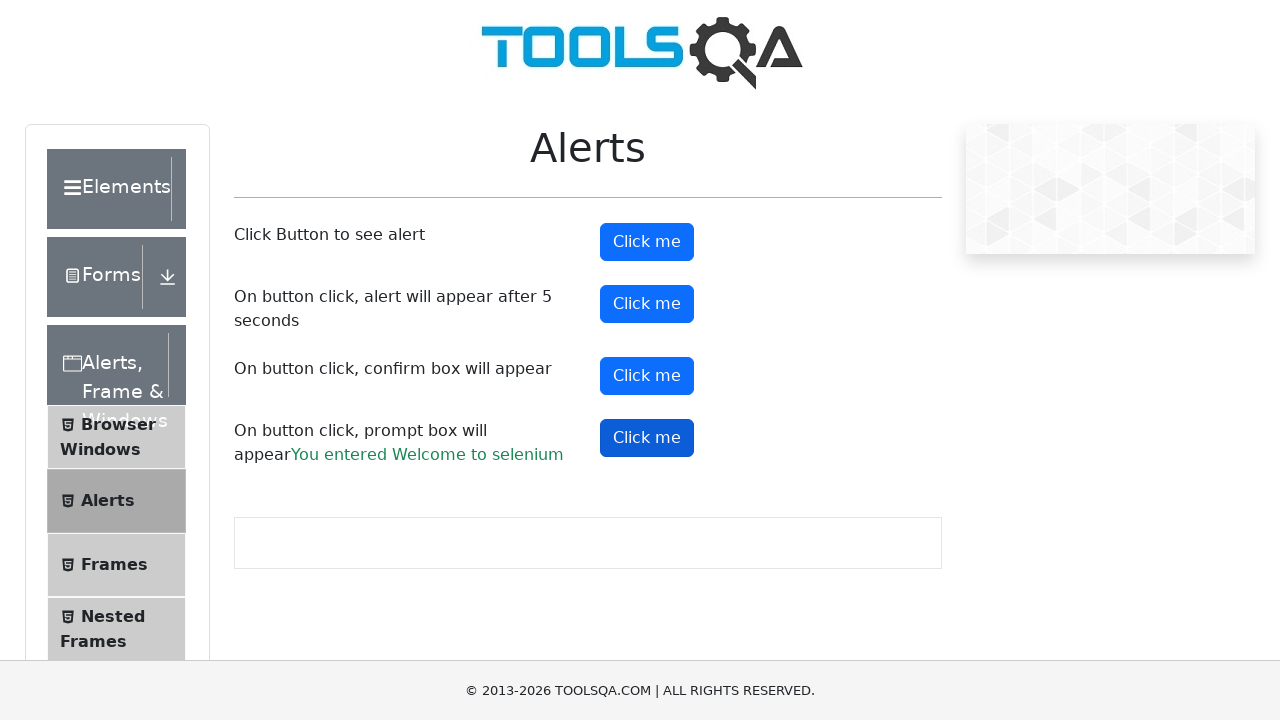